Navigates to Browse Languages M section and verifies MySQL is the last language listed

Starting URL: http://www.99-bottles-of-beer.net/

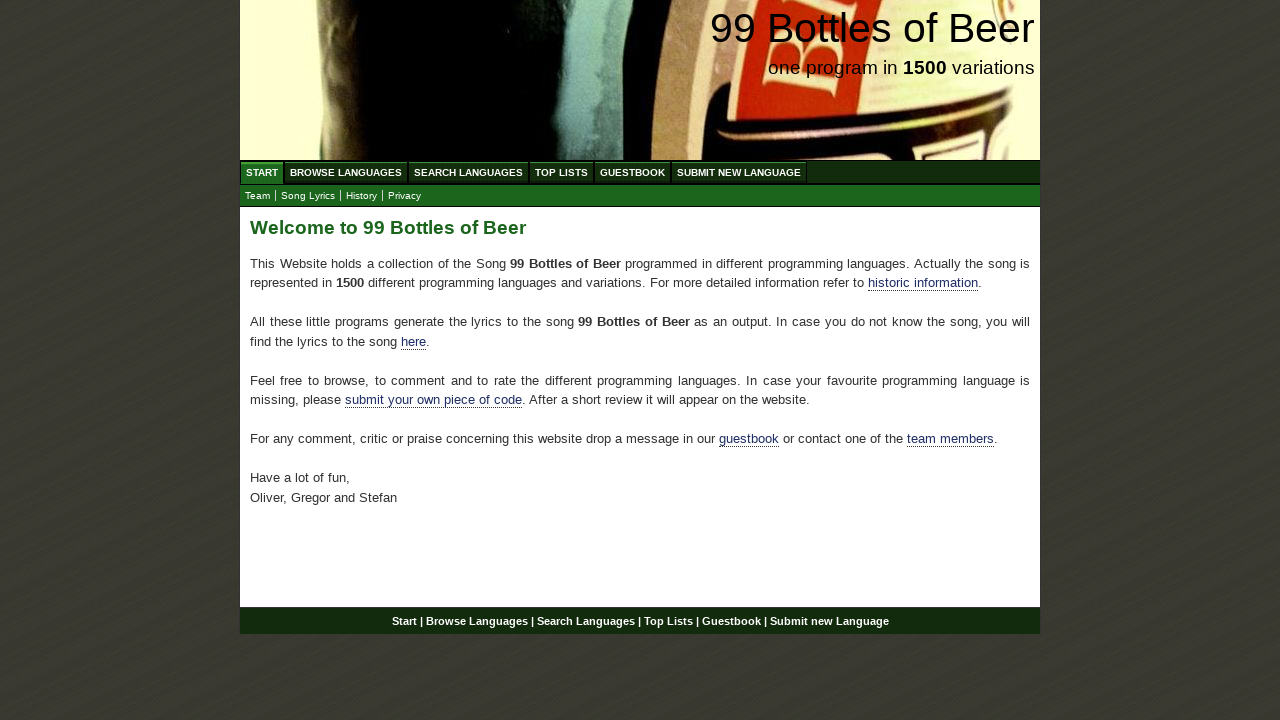

Clicked on Browse Languages link at (346, 172) on #menu li a[href='/abc.html']
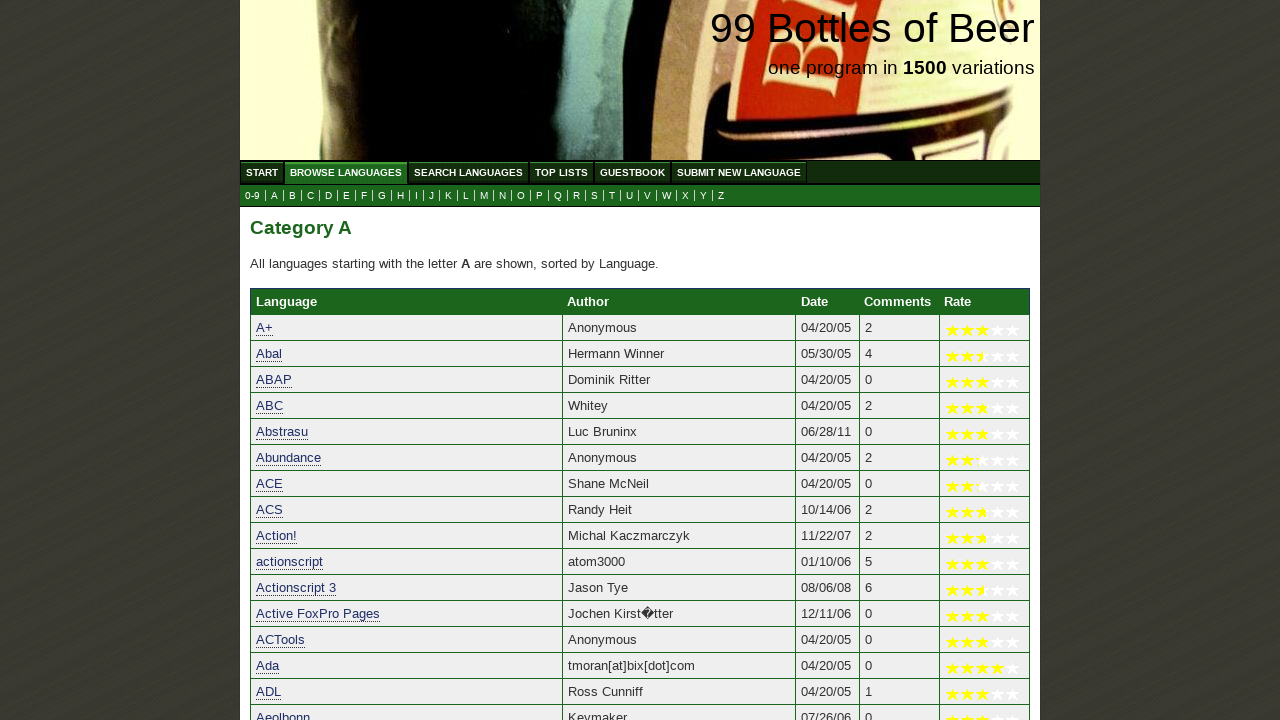

Clicked on M link to browse languages starting with M at (484, 196) on a[href='m.html']
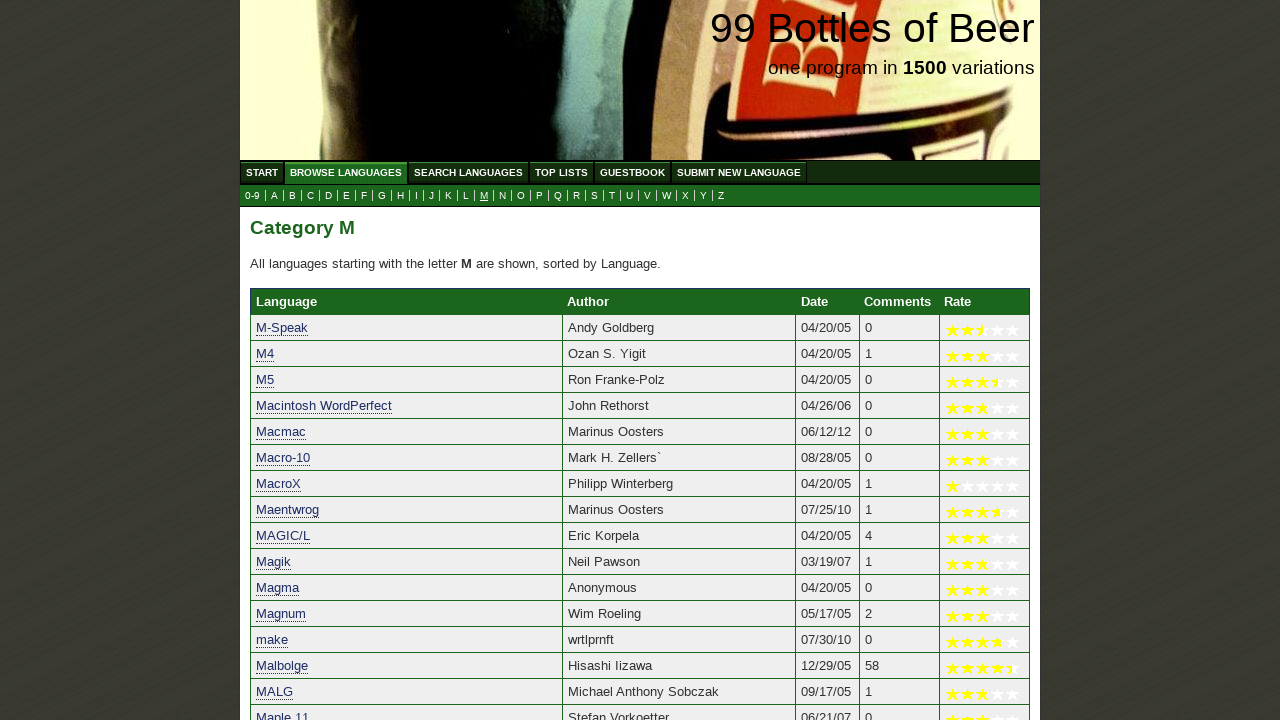

Languages table loaded with links
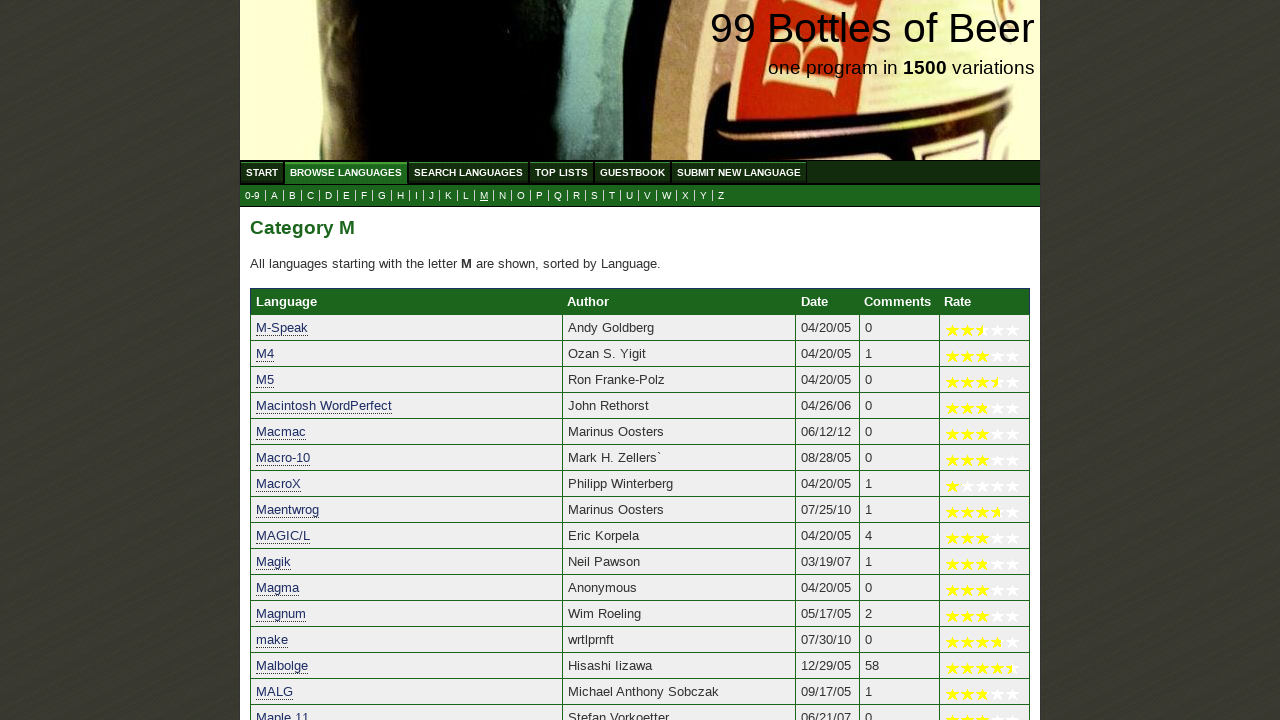

Verified that MySQL is the last language listed in section M
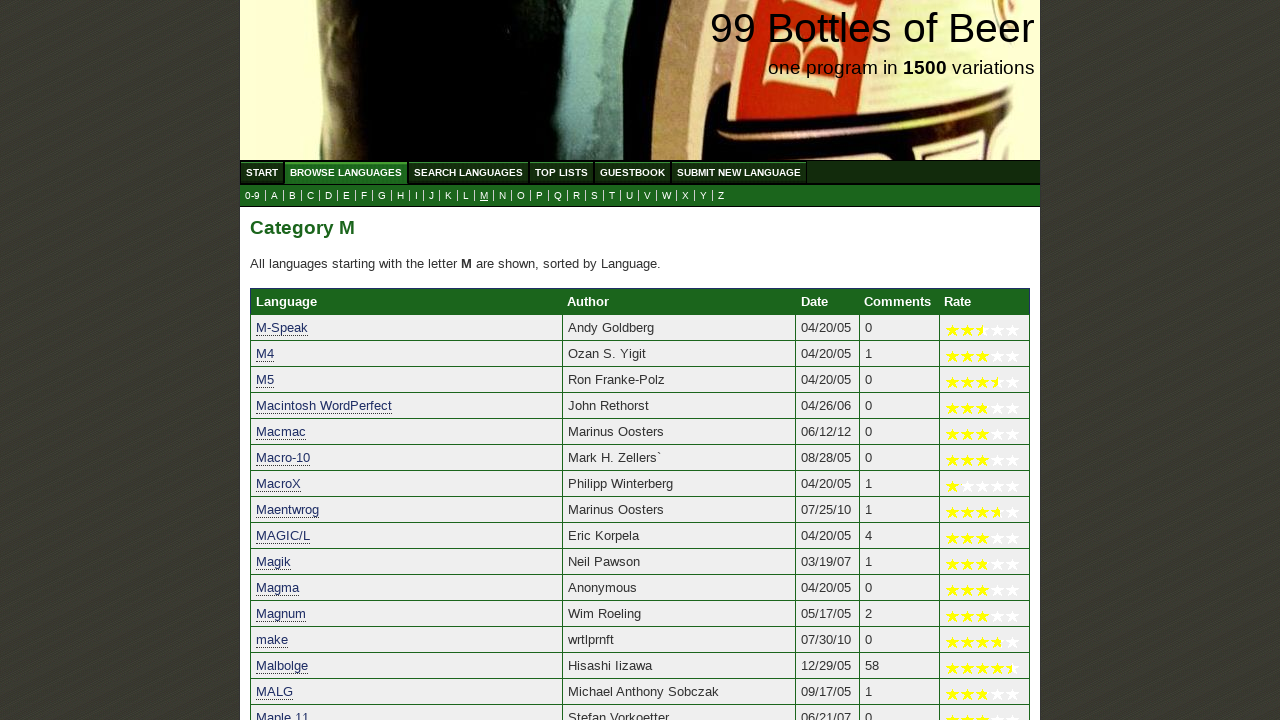

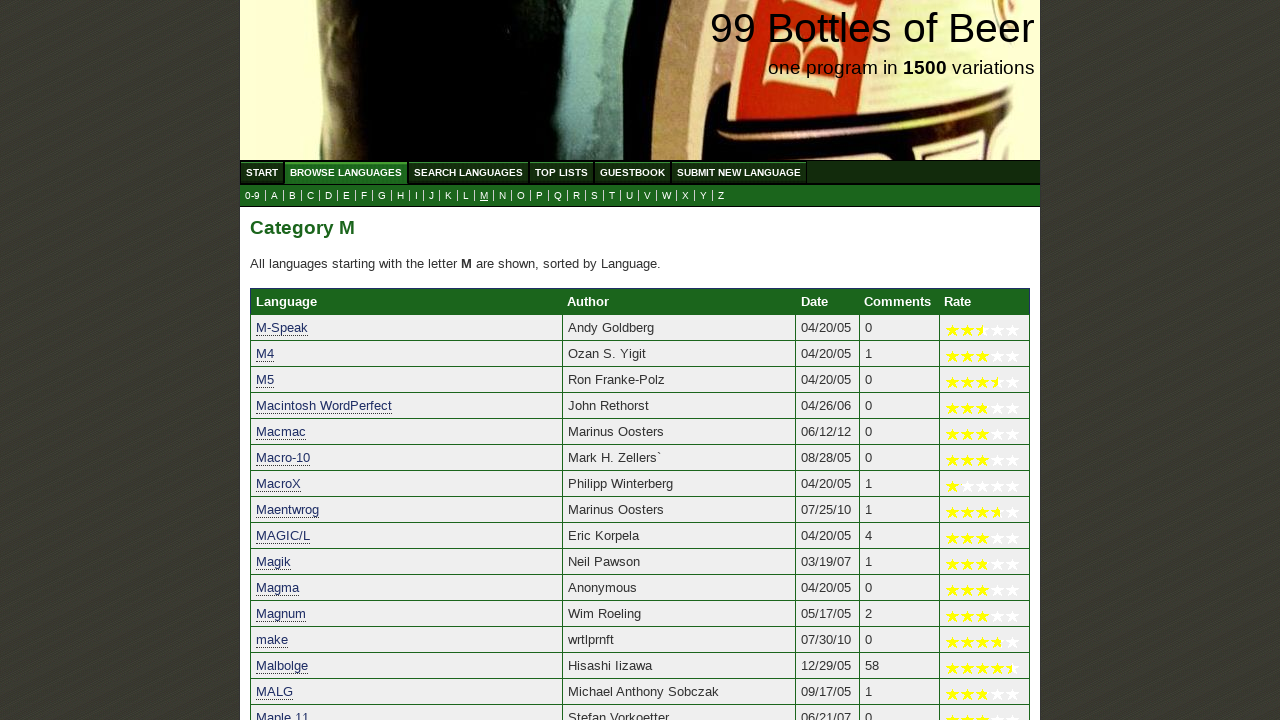